Tests date picker by clicking to open it and selecting a date

Starting URL: https://www.selenium.dev/selenium/web/web-form.html

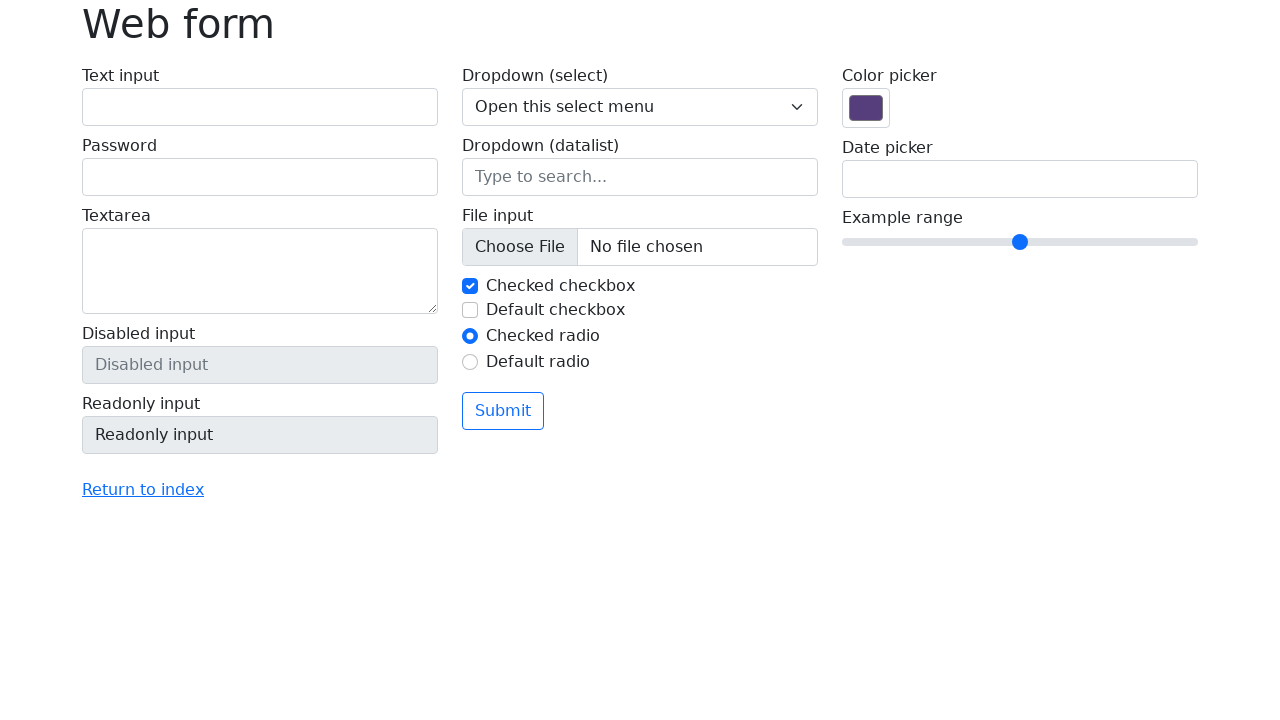

Clicked on date picker input to open it at (1020, 179) on input[name='my-date']
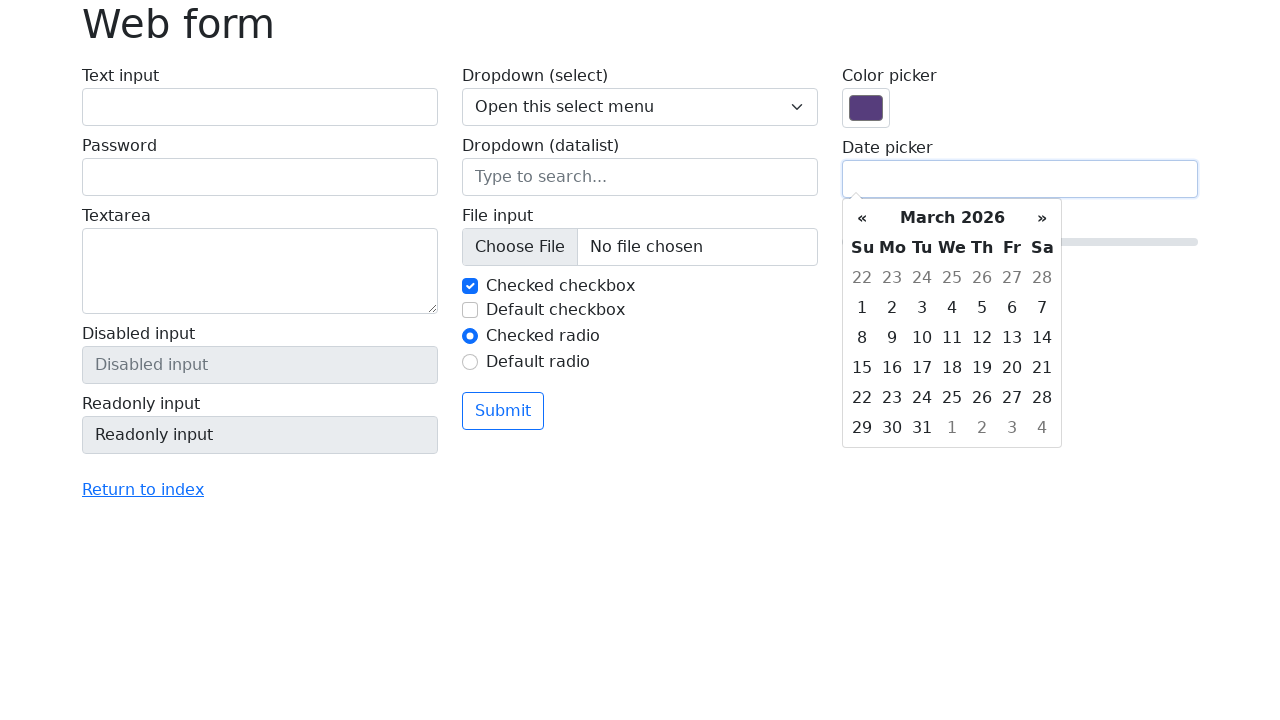

Selected day 4 from the date picker at (952, 308) on xpath=//td[text()='4']
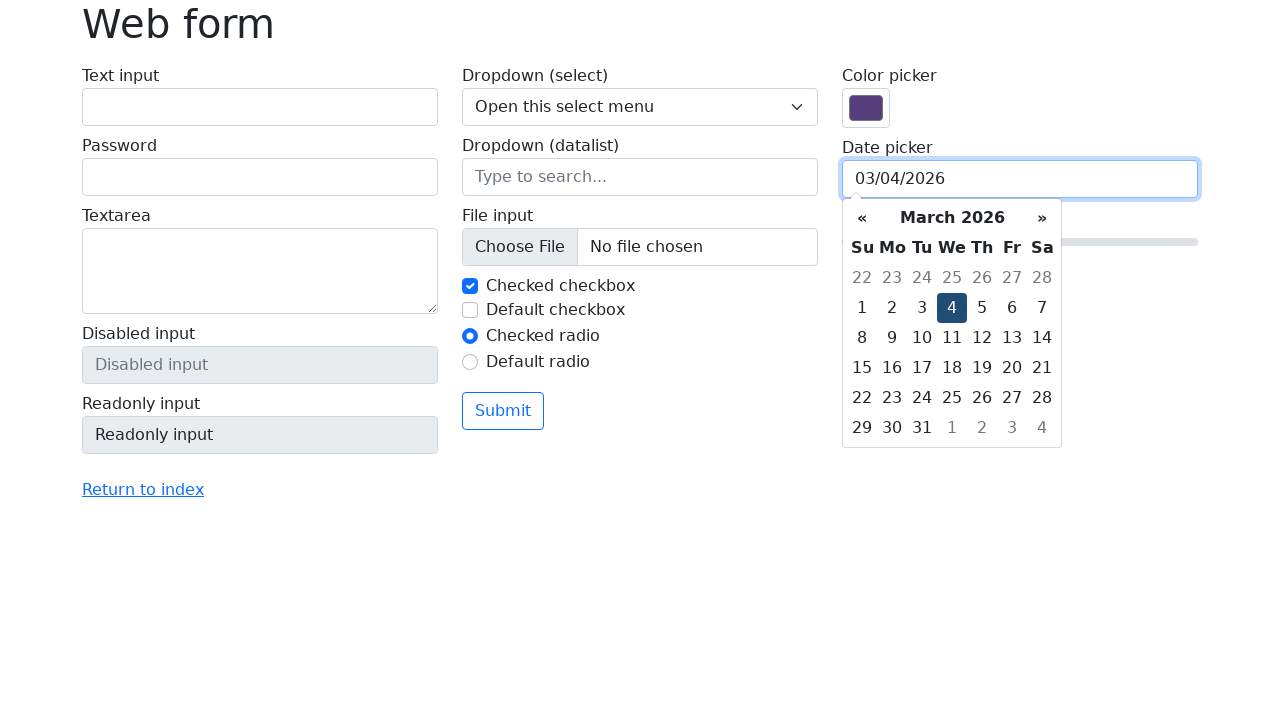

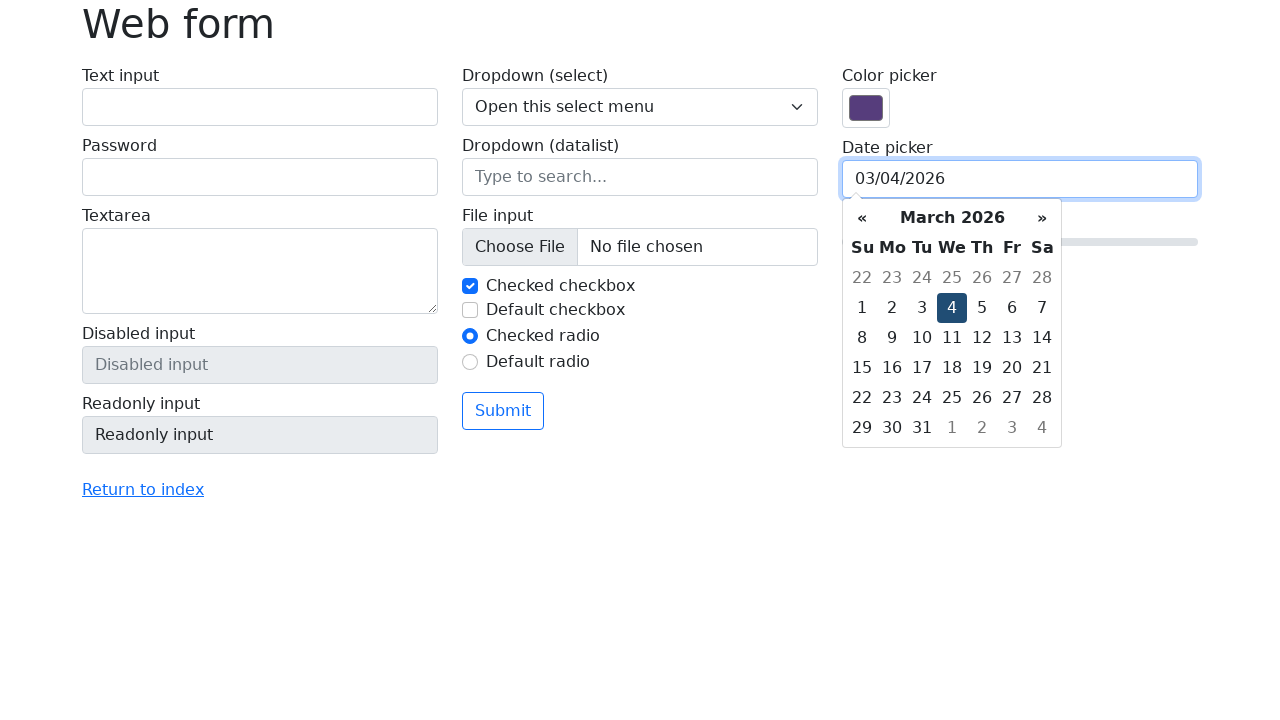